Tests various basic UI interactions on a demo page including clicking links, buttons, handling alerts, filling text inputs, checking checkboxes, selecting radio buttons, and interacting with dropdown selects.

Starting URL: https://testeroprogramowania.github.io/selenium

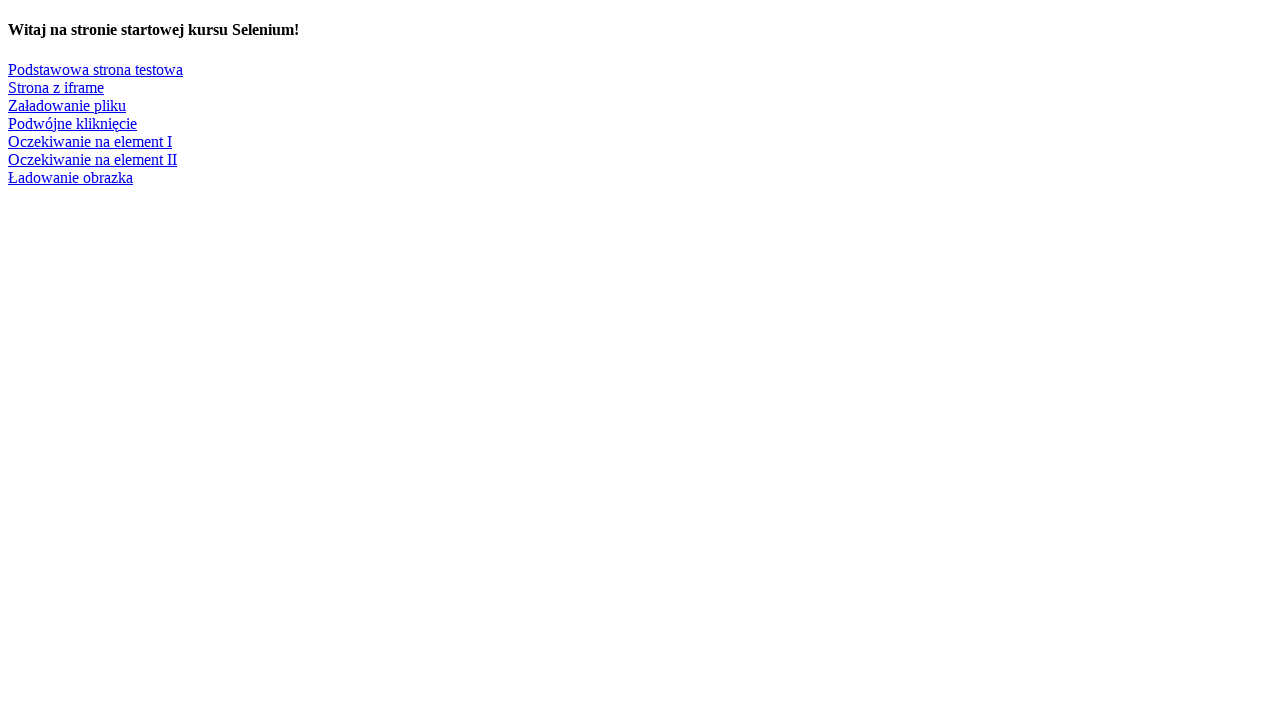

Clicked on 'Podstawowa strona testowa' link to navigate to basic test page at (96, 69) on text=Podstawowa strona testowa
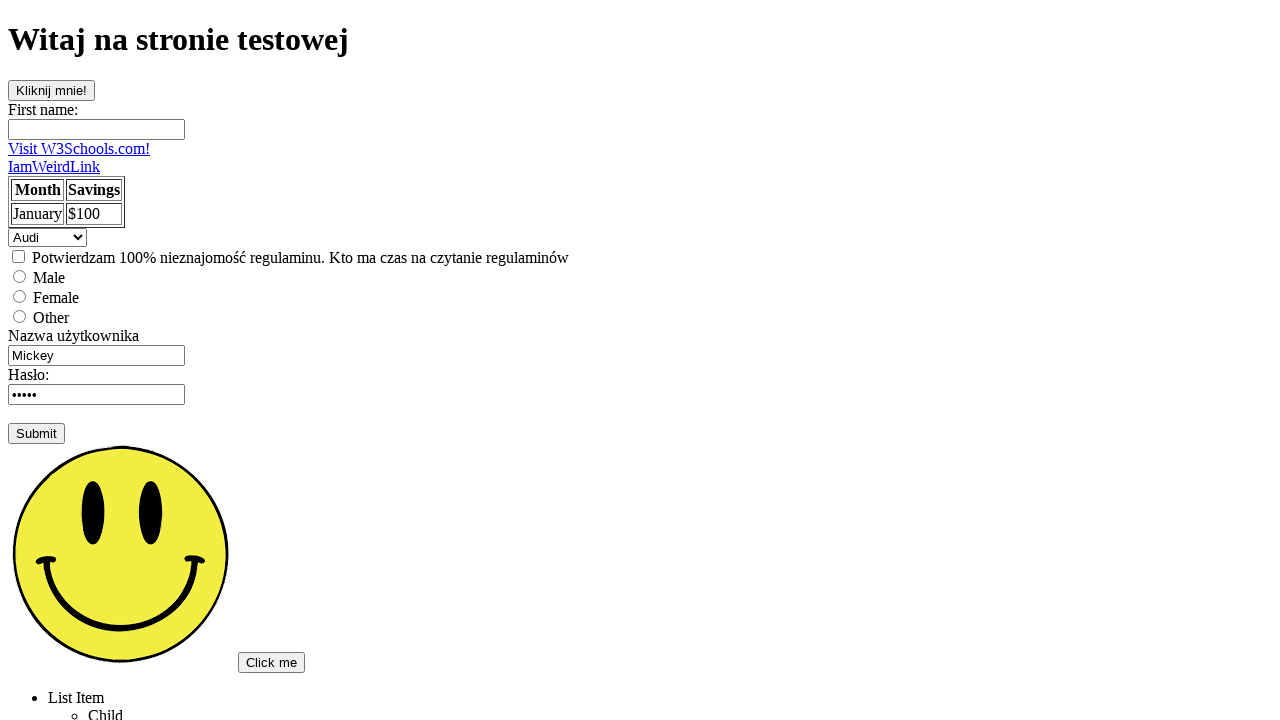

Clicked 'clickOnMe' button at (52, 90) on #clickOnMe
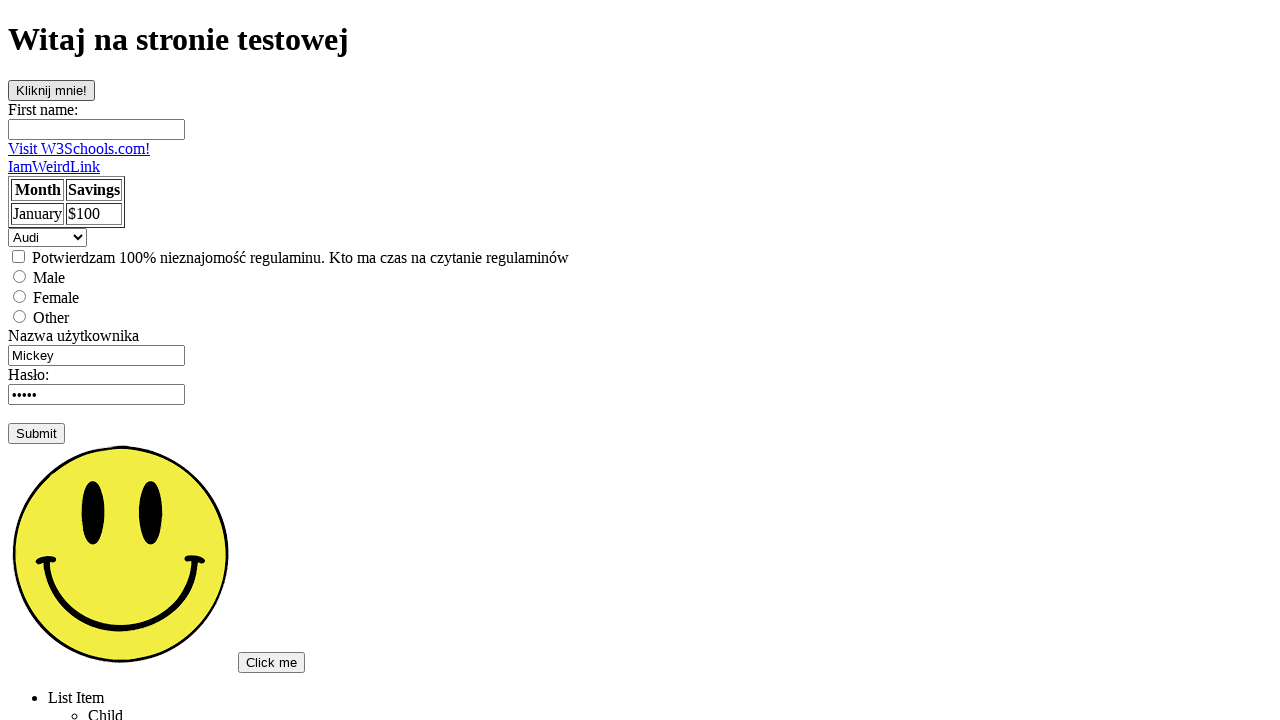

Set up alert handler to accept dialogs
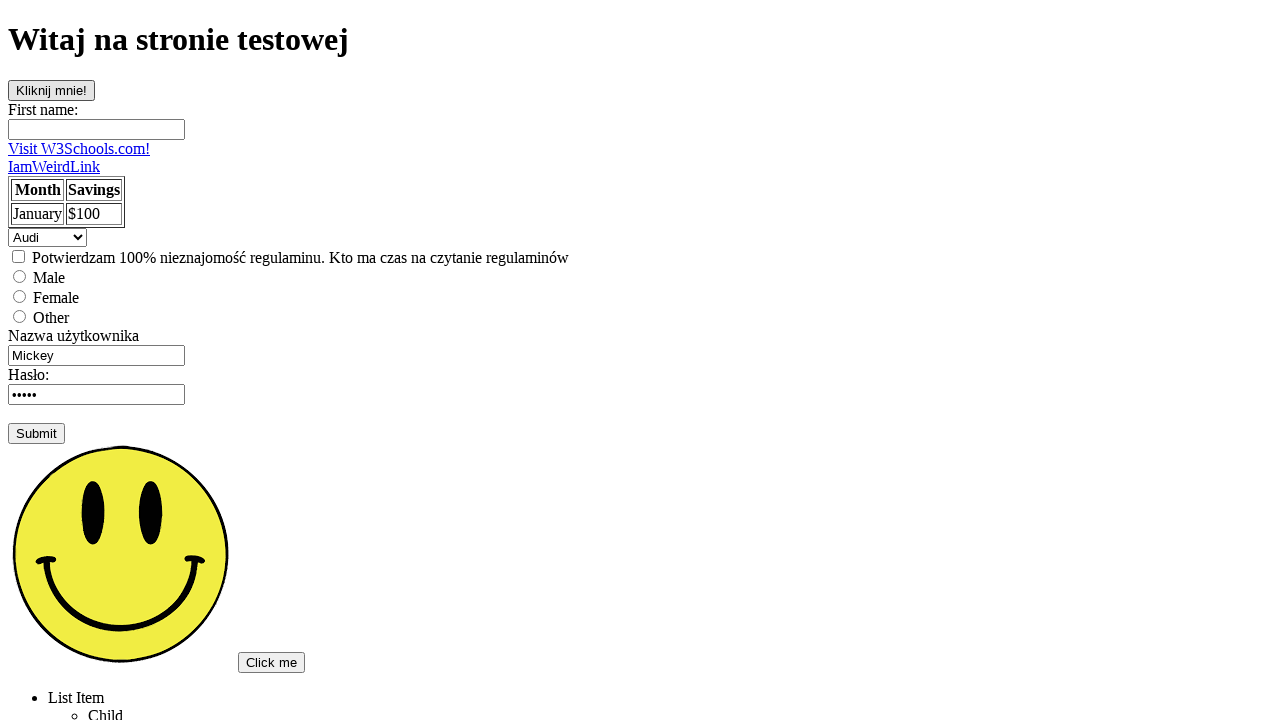

Waited 500ms for alert to be processed
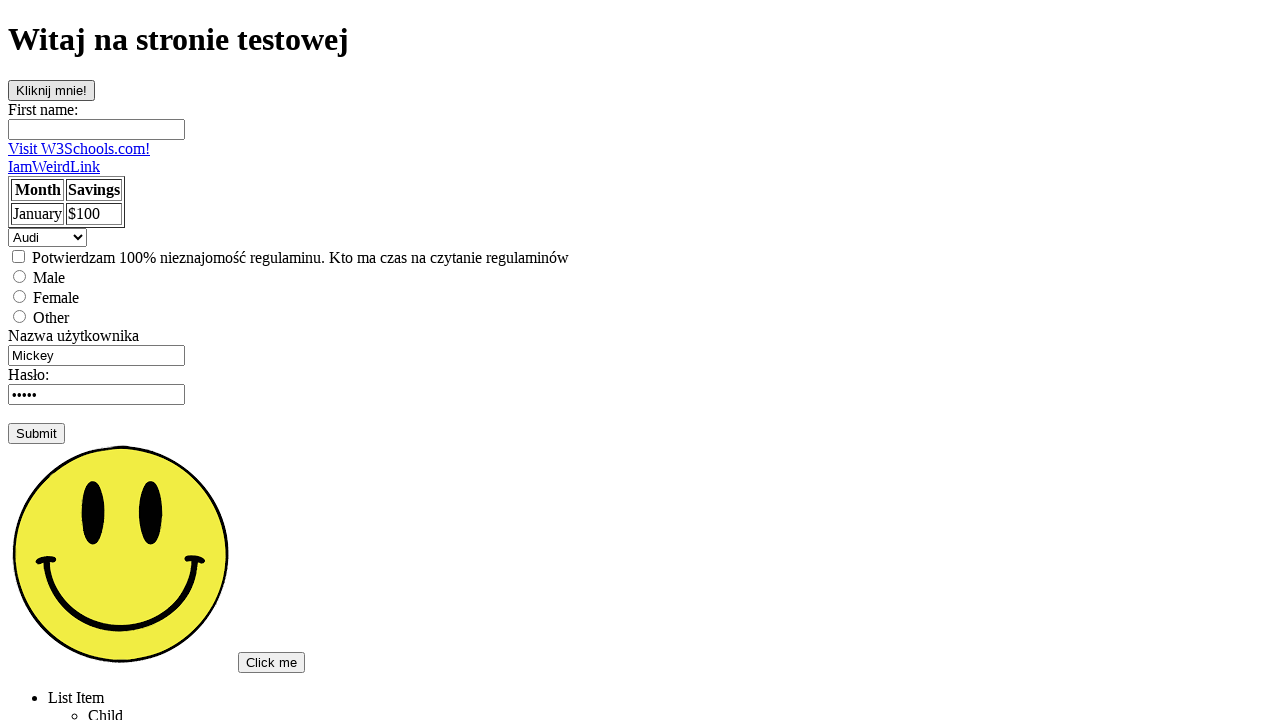

Filled first name field with 'Magda' on #fname
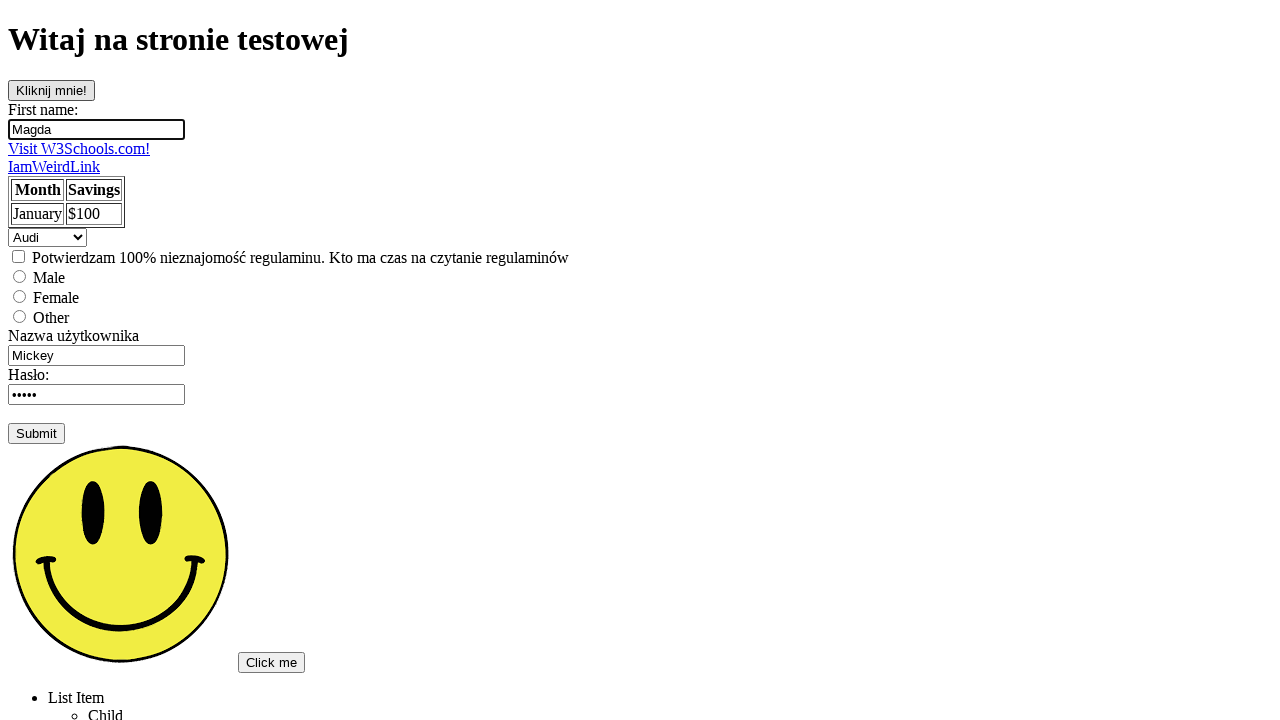

Cleared username field on input[name='username']
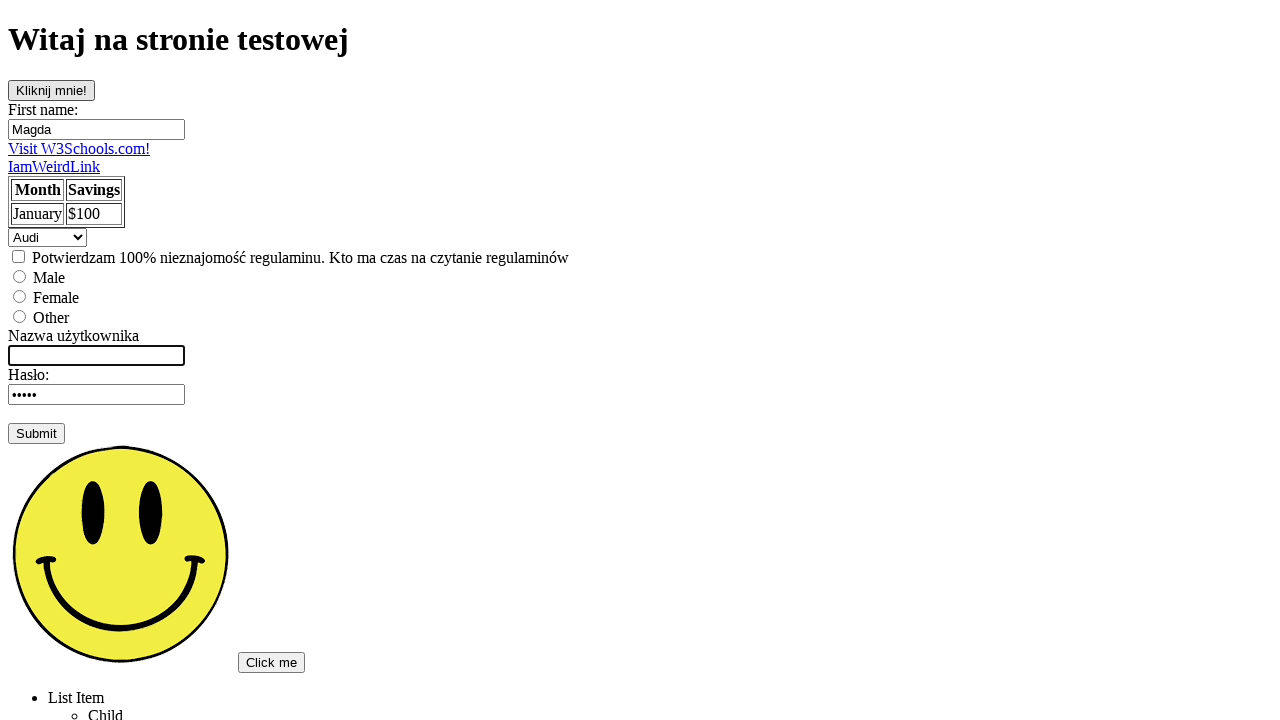

Filled username field with 'admin' on input[name='username']
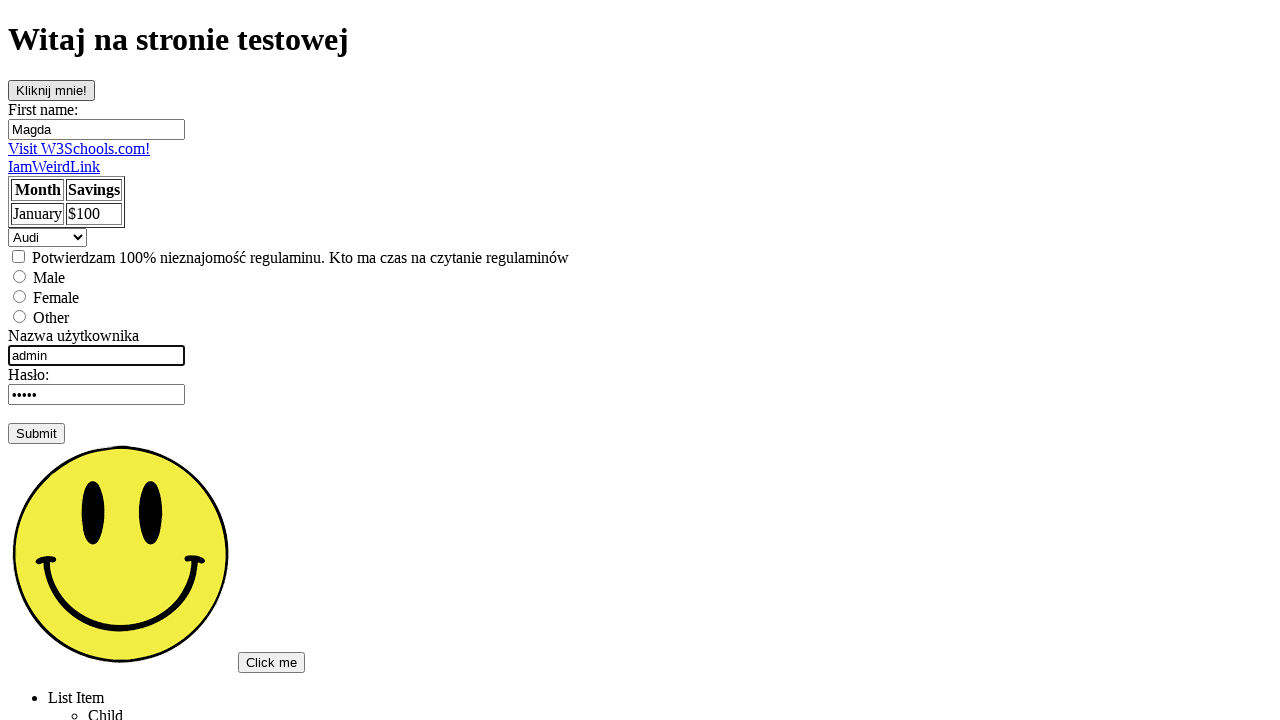

Pressed Enter to submit username field on input[name='username']
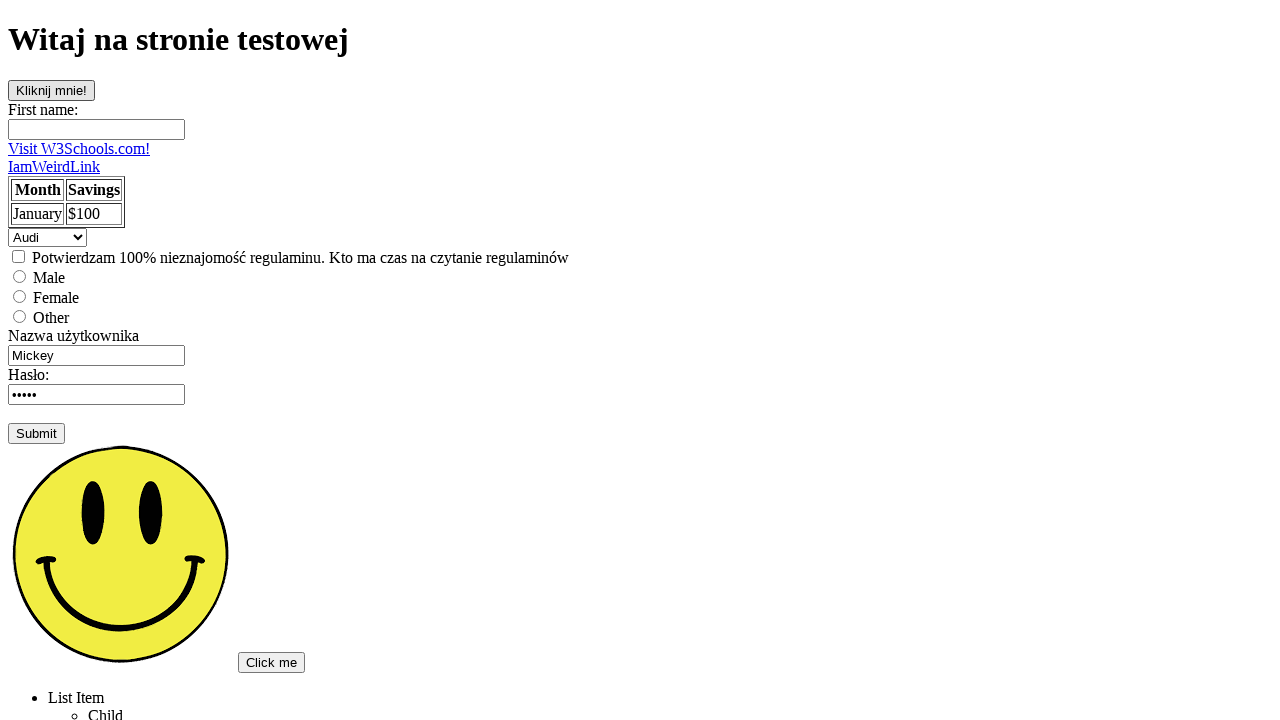

Waited 1000ms for any alerts to be handled
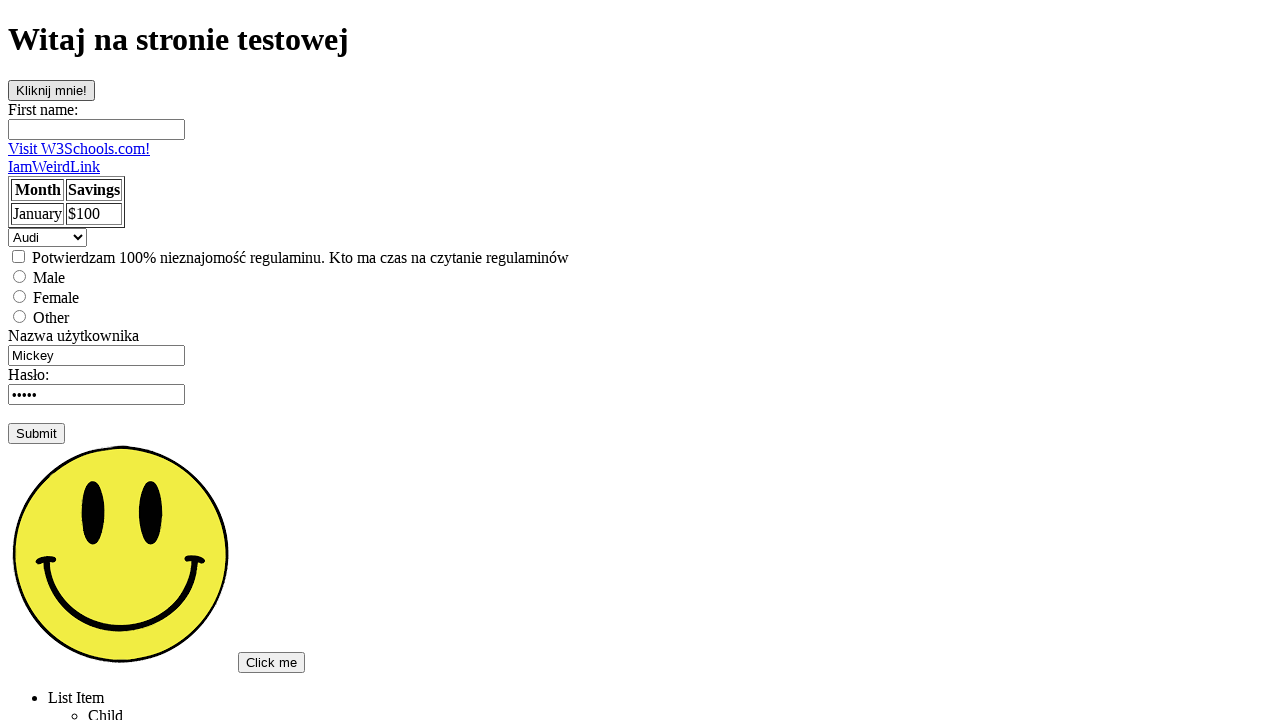

Clicked checkbox at (18, 256) on input[type='checkbox']
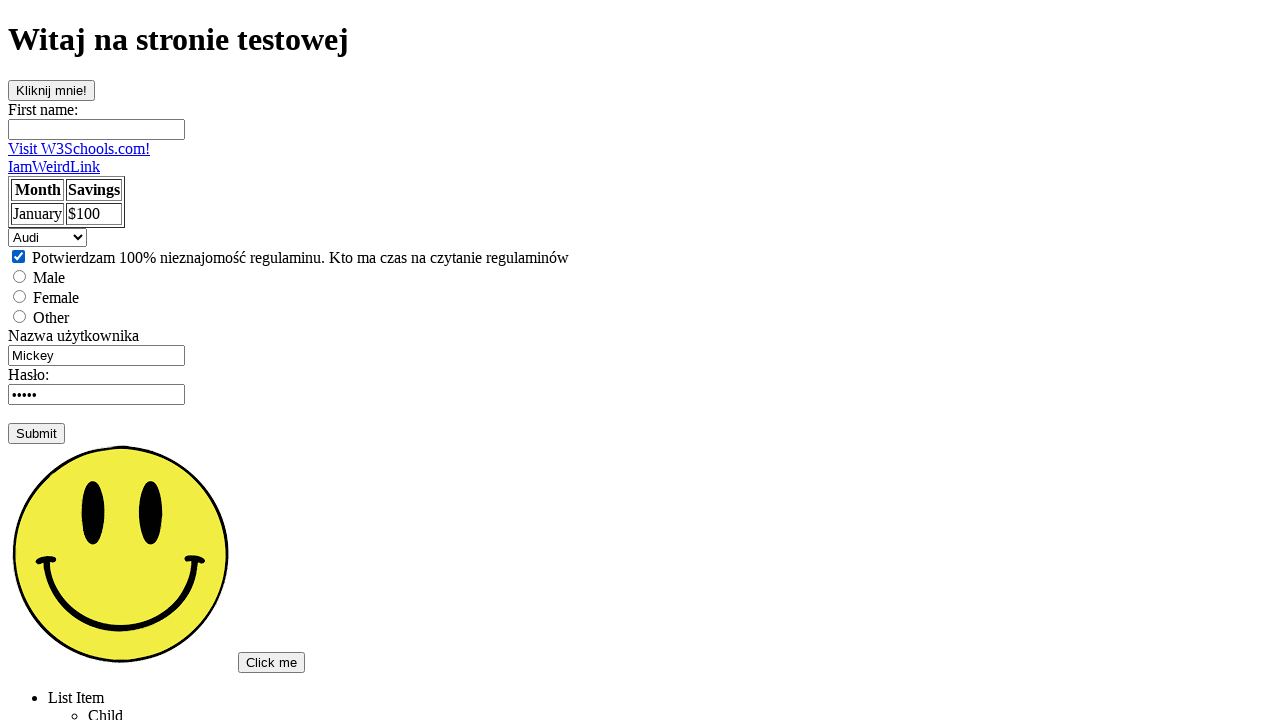

Selected 'female' radio button at (20, 296) on input[value='female']
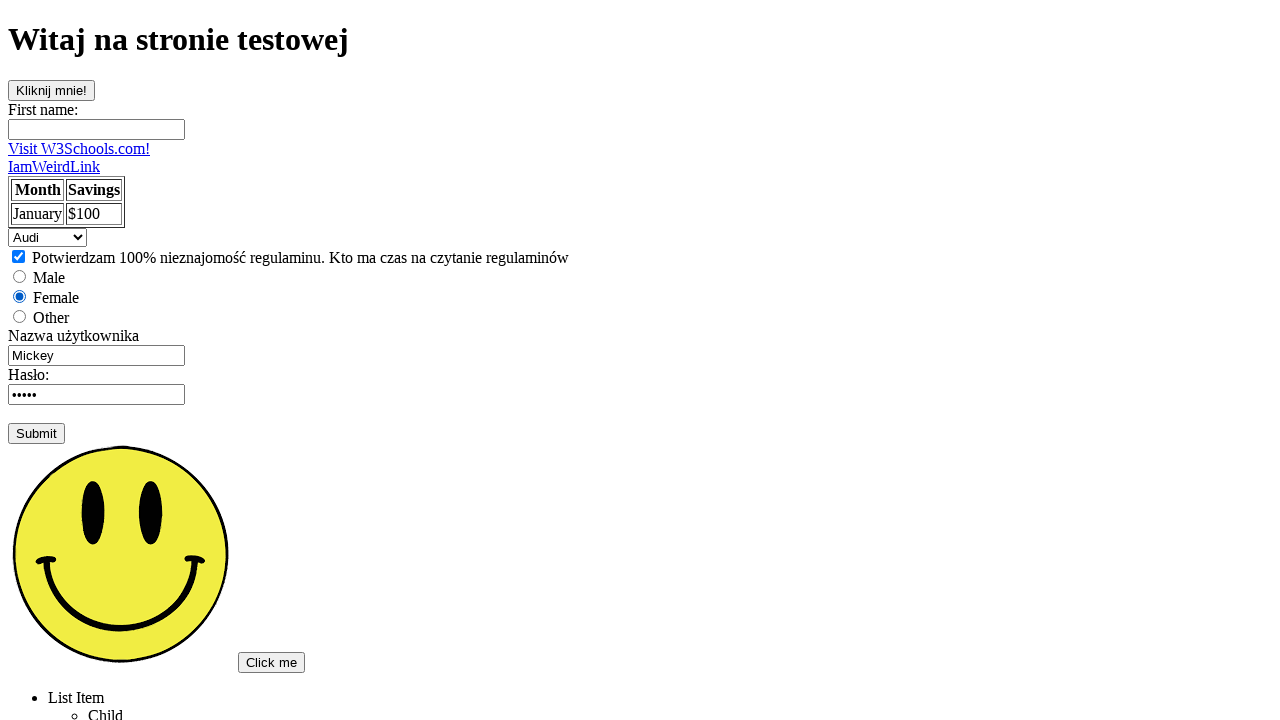

Selected 'Saab' from car dropdown on select
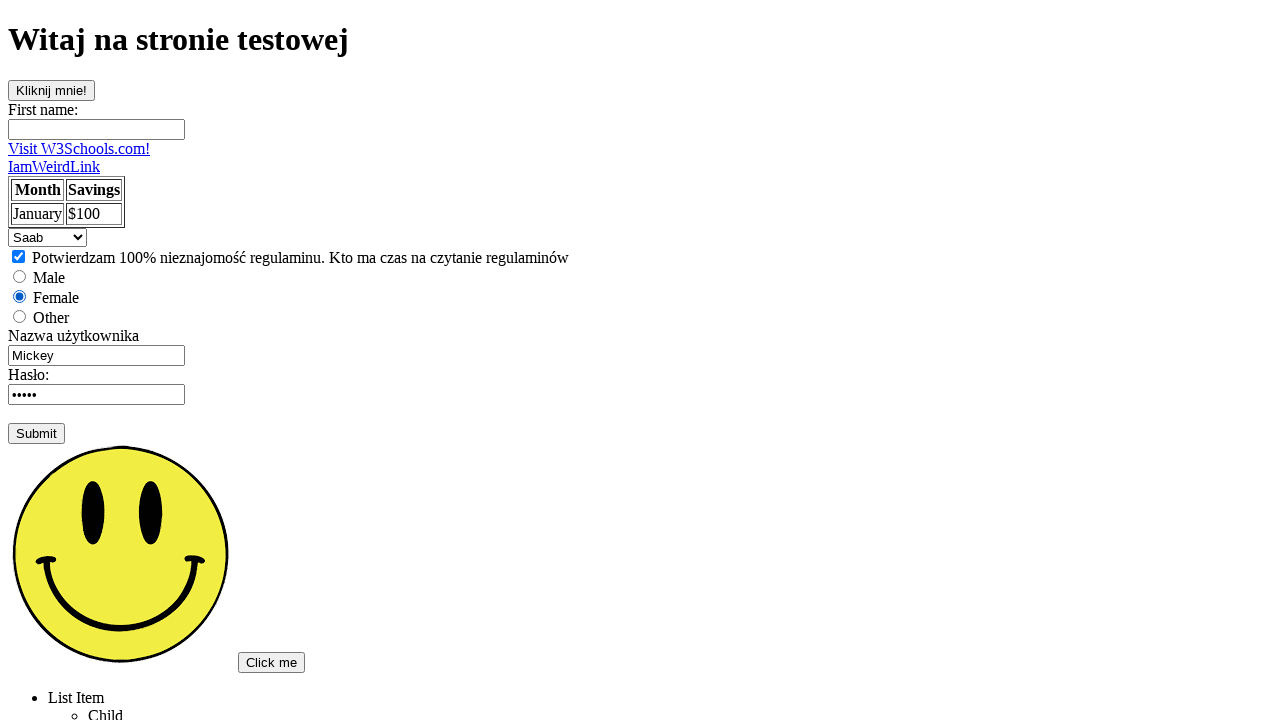

Waited 500ms to see dropdown selection take effect
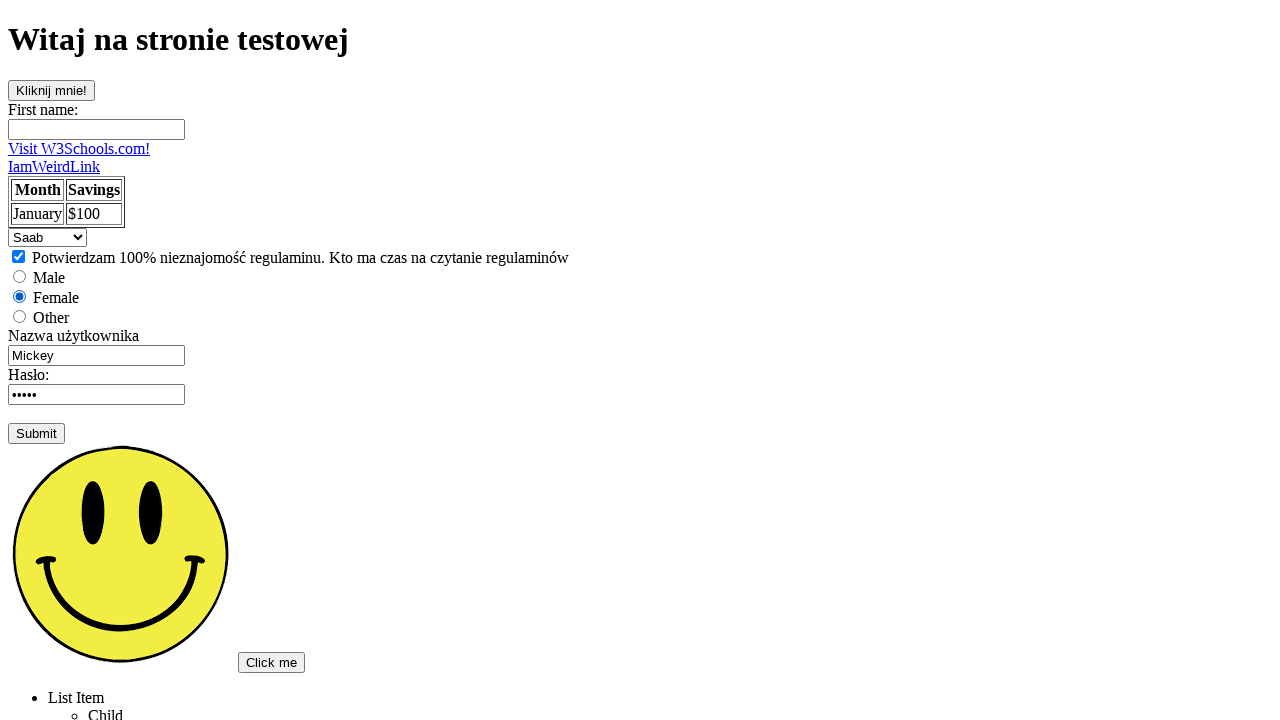

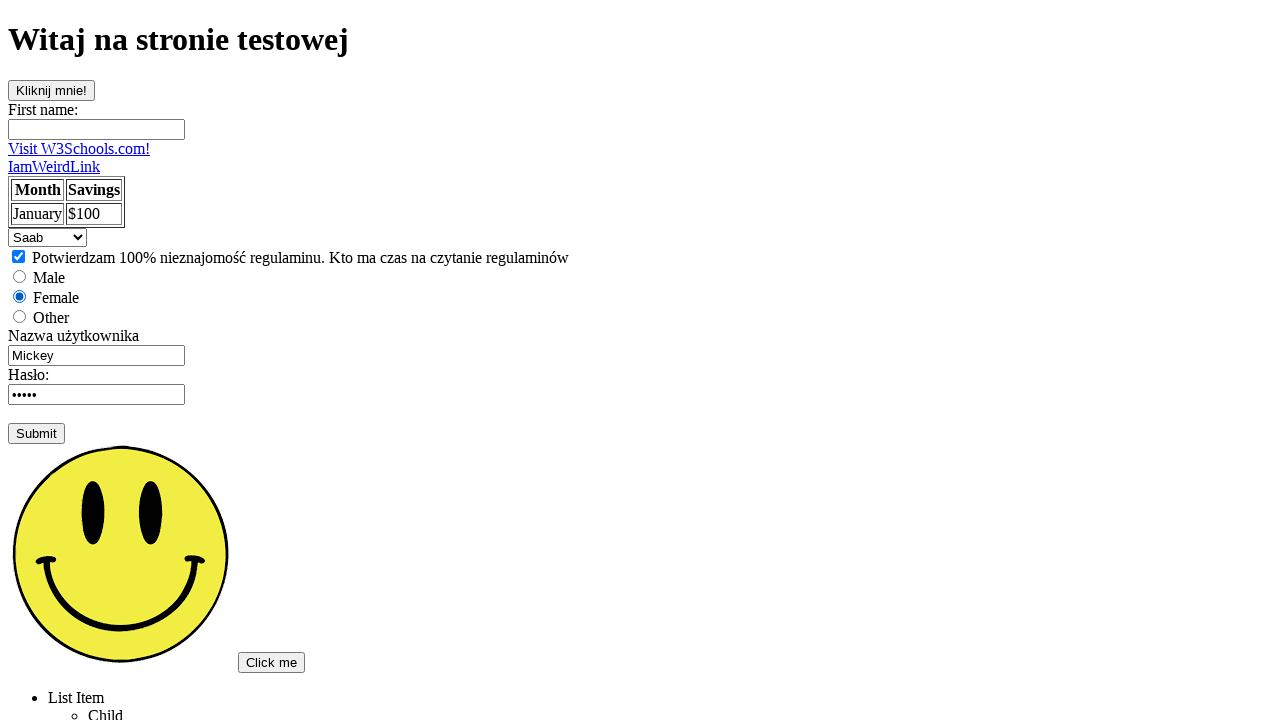